Tests filling multiple text input fields using different selectors

Starting URL: http://omayo.blogspot.com/

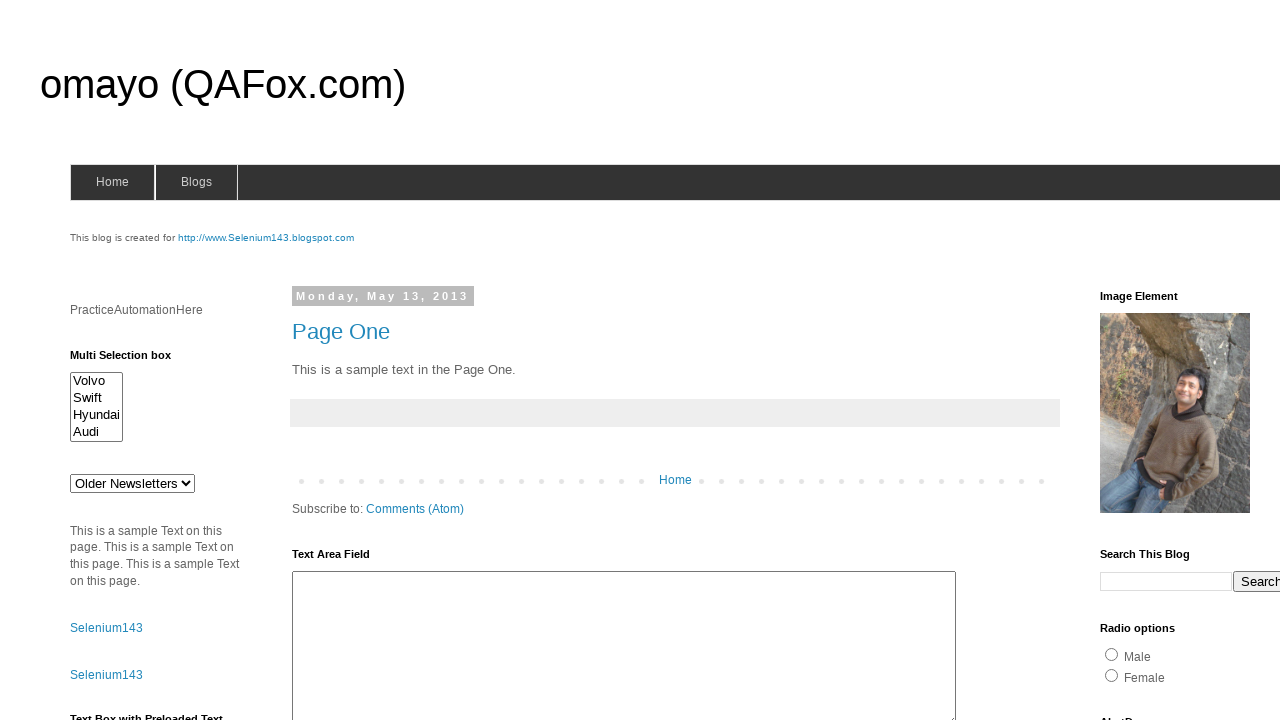

Filled text field by name attribute with 'Hi i am writing' on [name='textboxn']
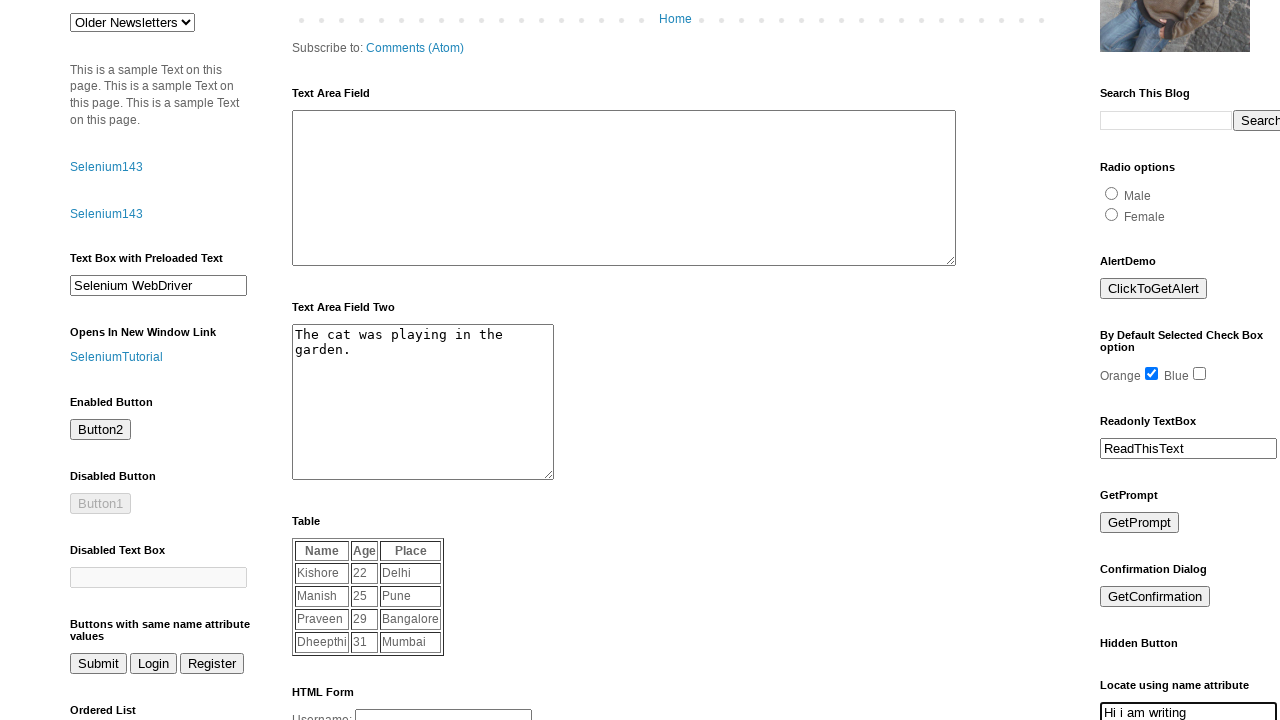

Filled first text field with class 'classone' with 'Hi i am writing' on .classone
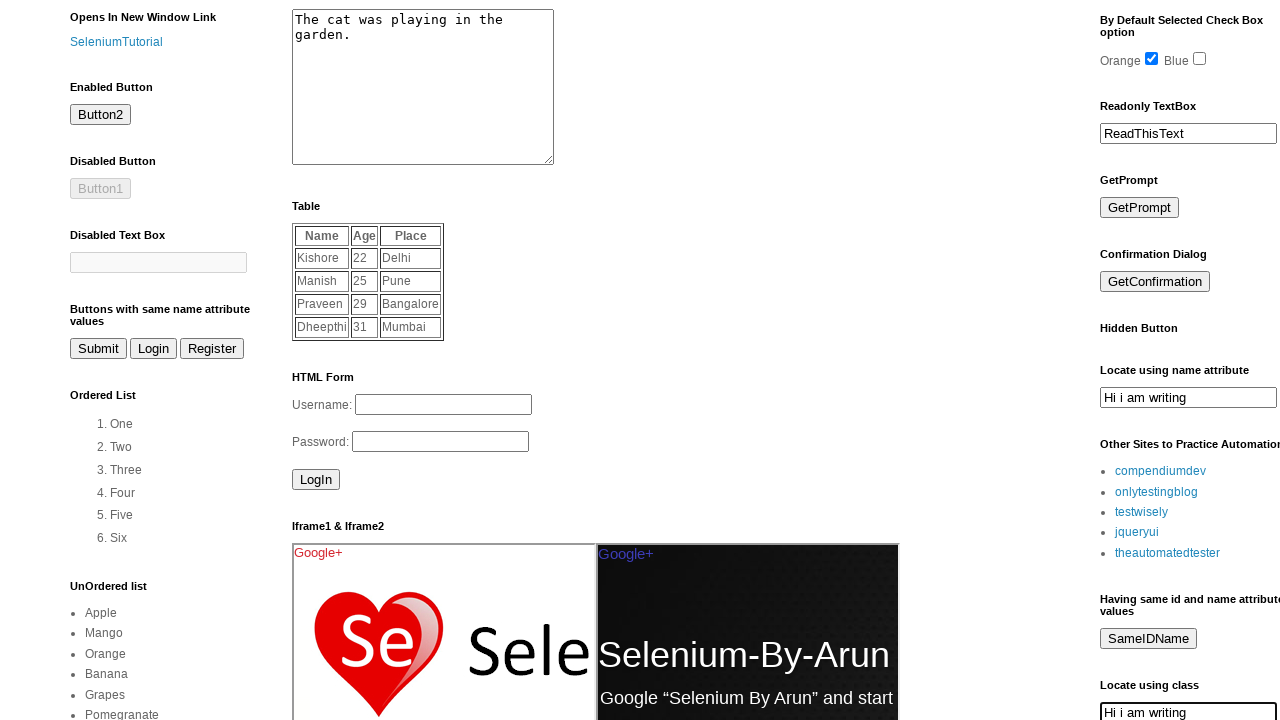

Filled second text field with class 'classone' with 'say my name' on (//input[@class='classone'])[2]
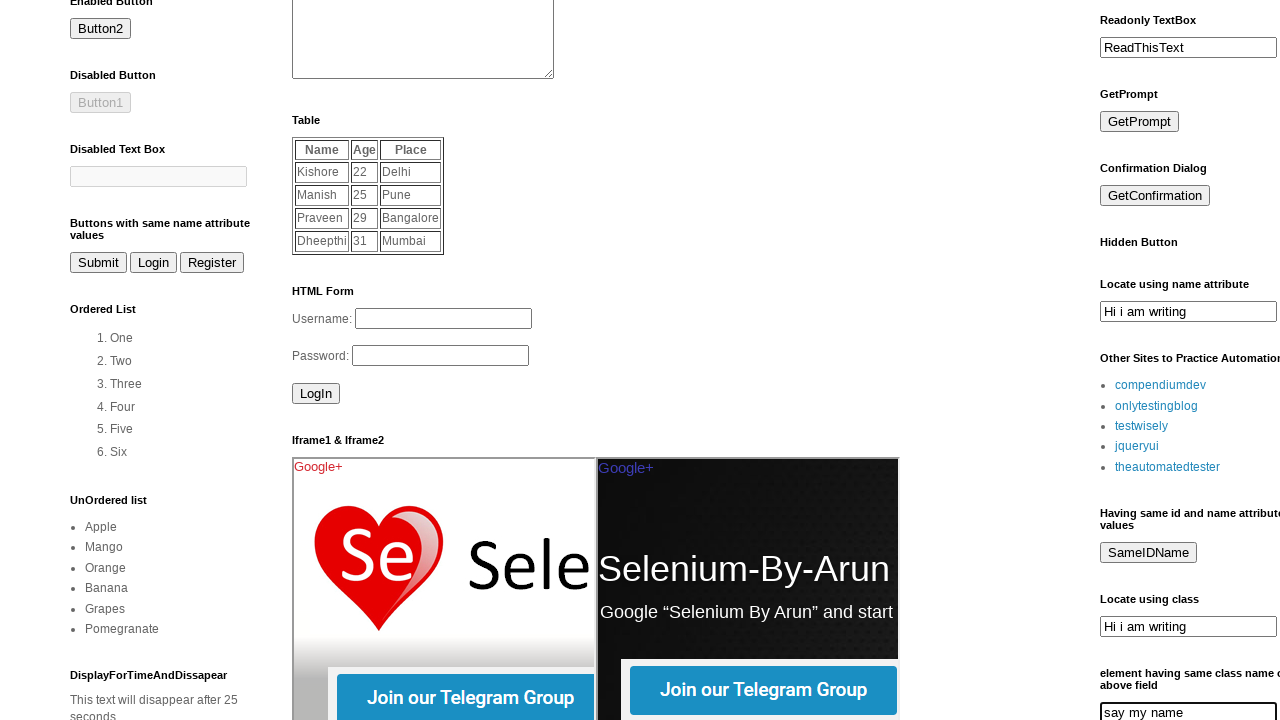

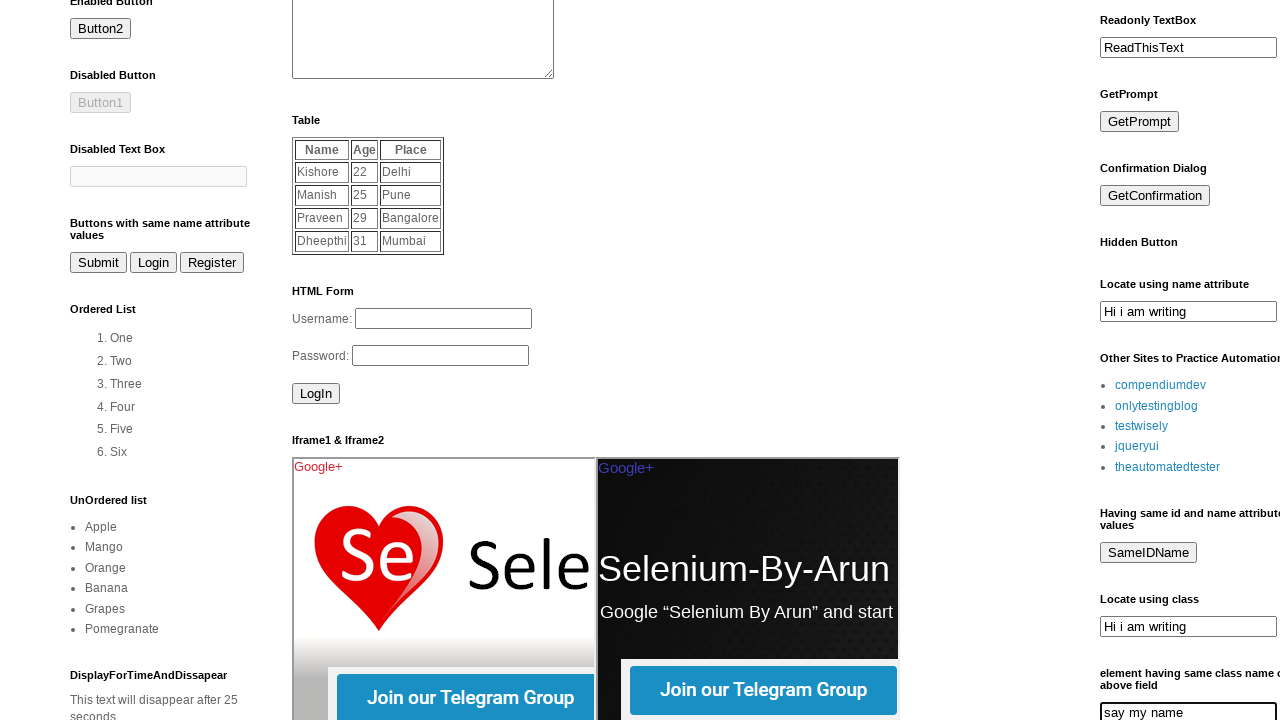